Tests jQuery UI drag and drop functionality by dragging an element into a droppable area within an iframe

Starting URL: https://jqueryui.com/droppable/

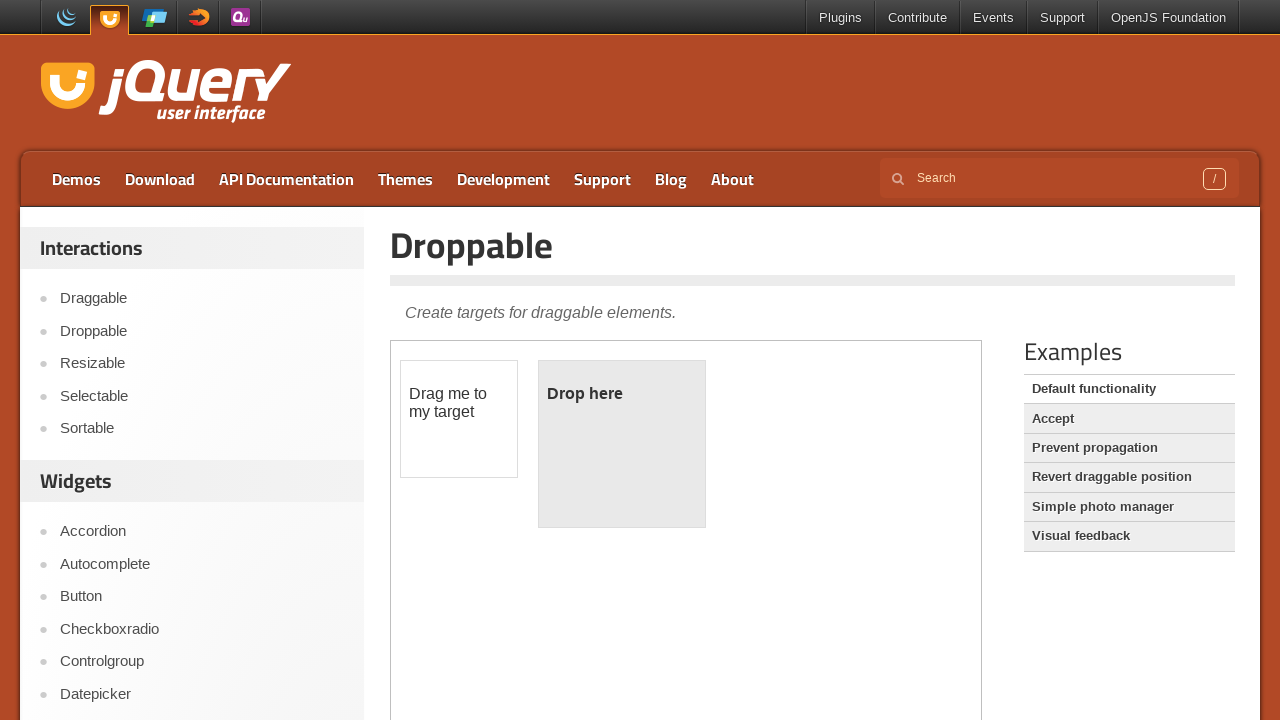

Located the first iframe containing draggable elements
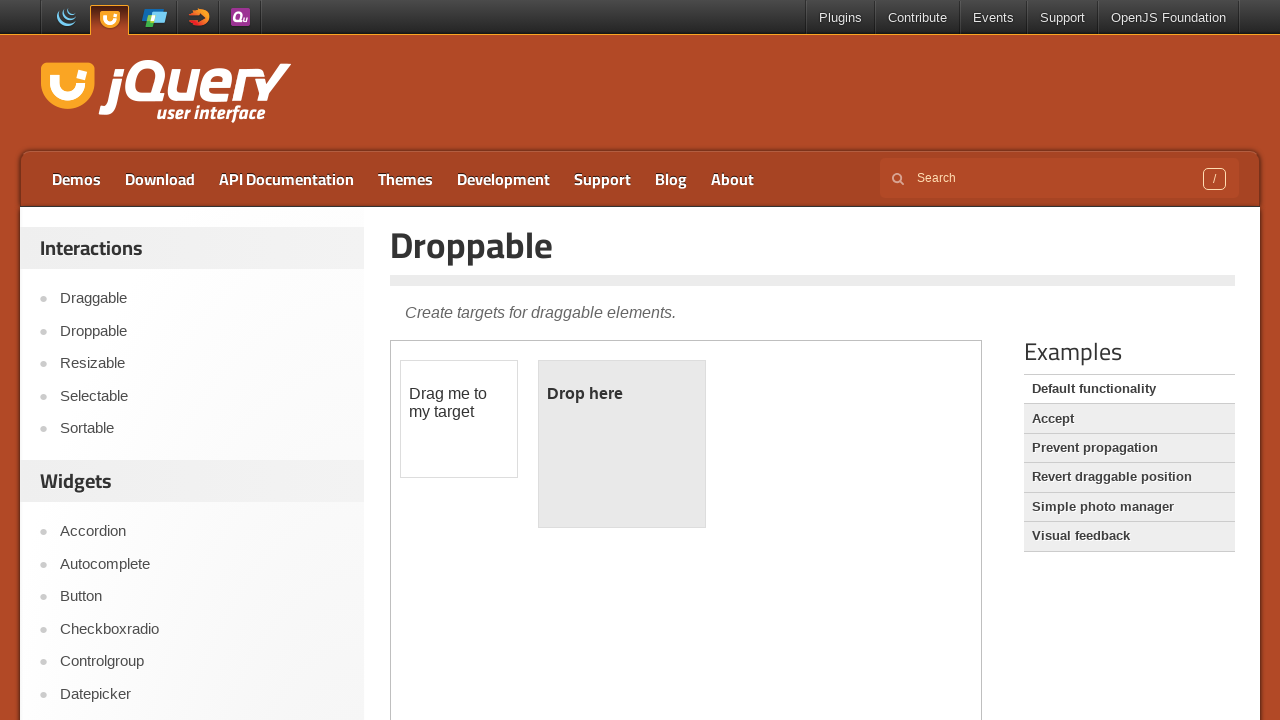

Located the draggable element with id 'draggable'
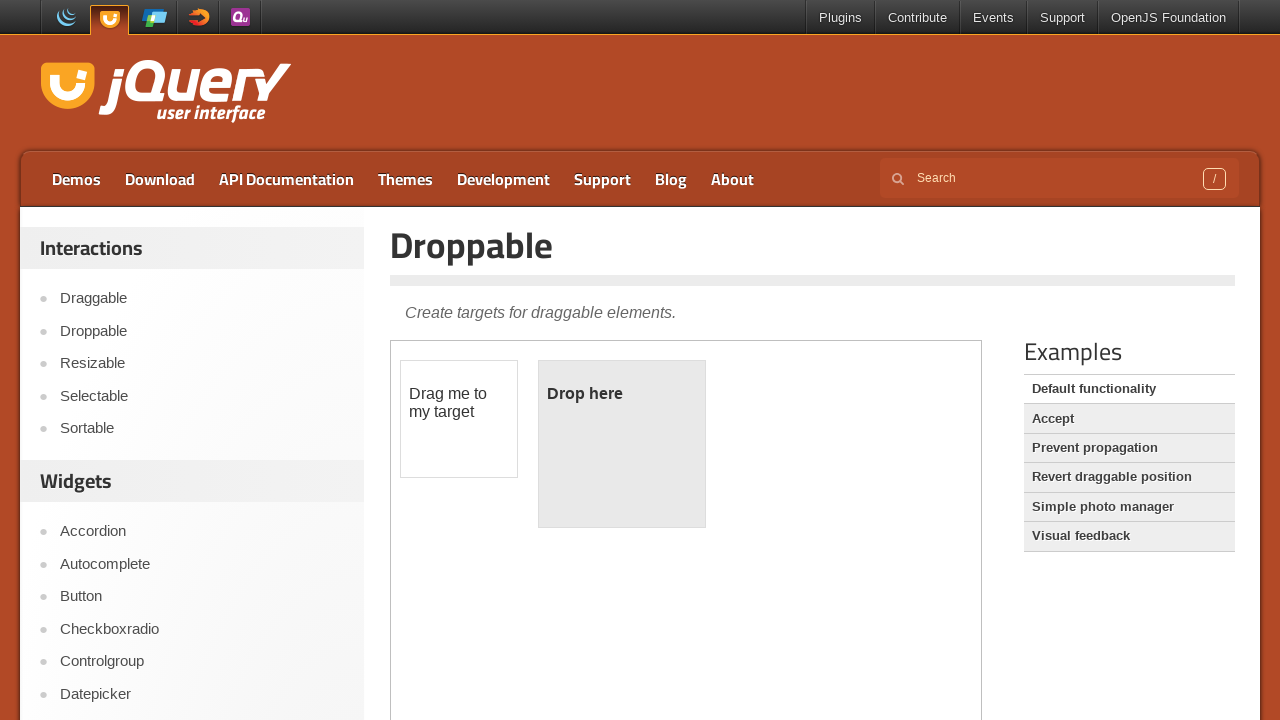

Located the droppable element with id 'droppable'
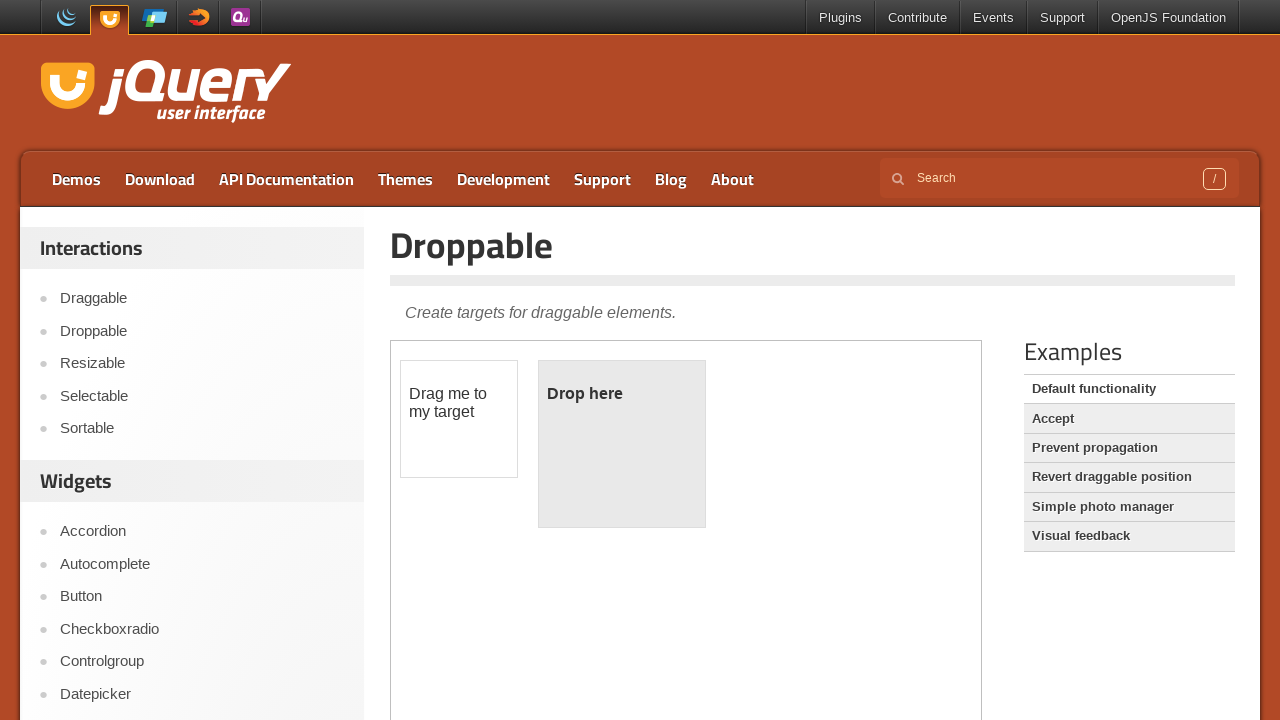

Dragged the draggable element into the droppable area at (622, 444)
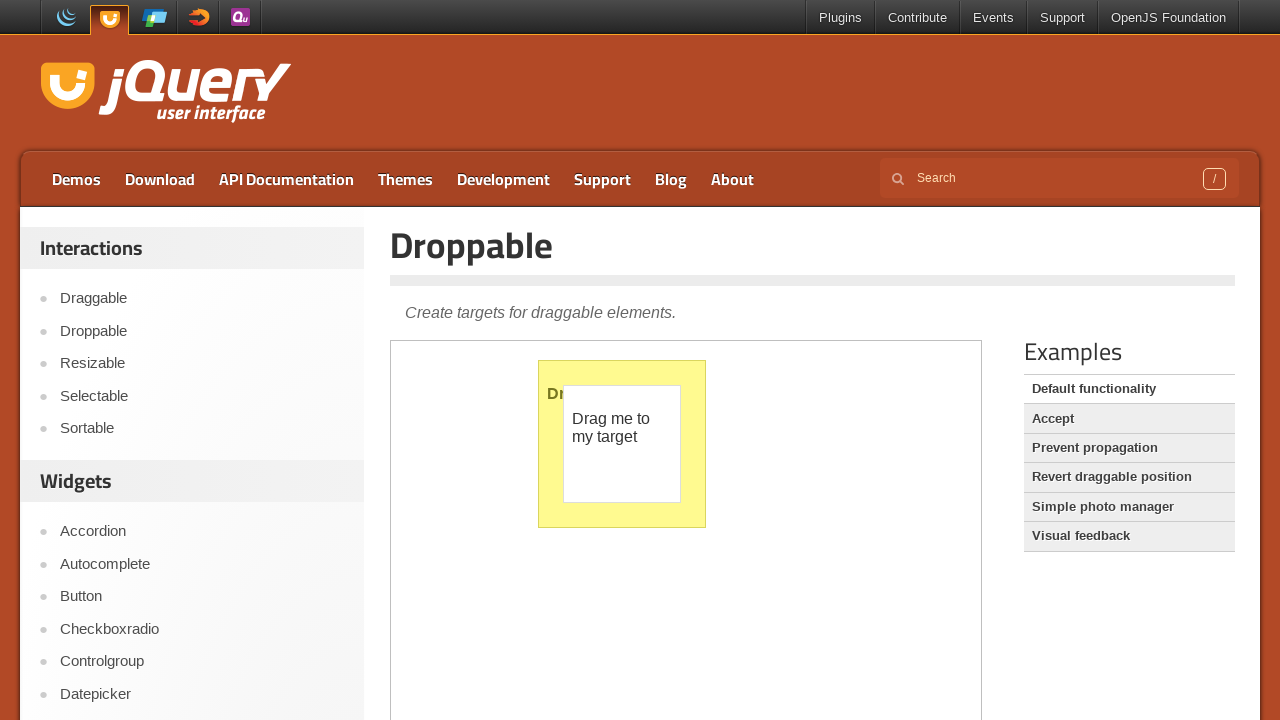

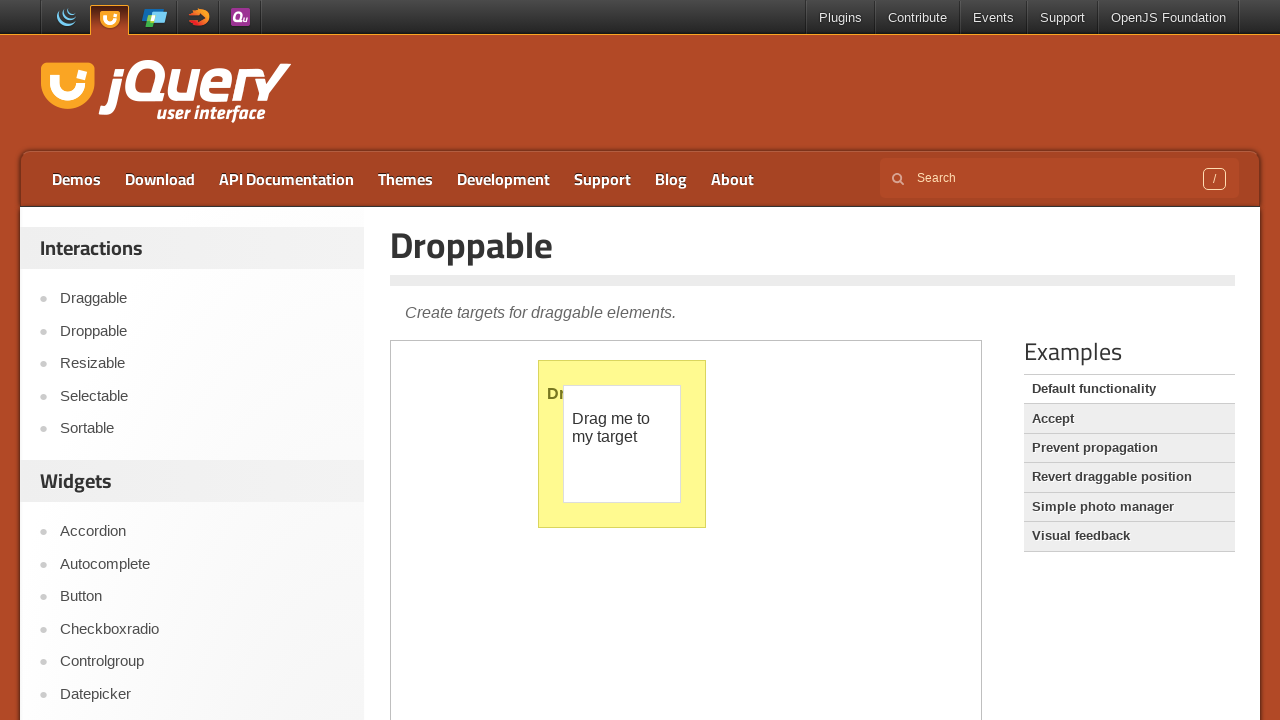